Navigates to the Albion profit calculator refining page and clicks through different resource material tabs (metal, leather, cloth, wood, stone) to verify they load properly.

Starting URL: https://albion-profit-calculator.com/ru/refining

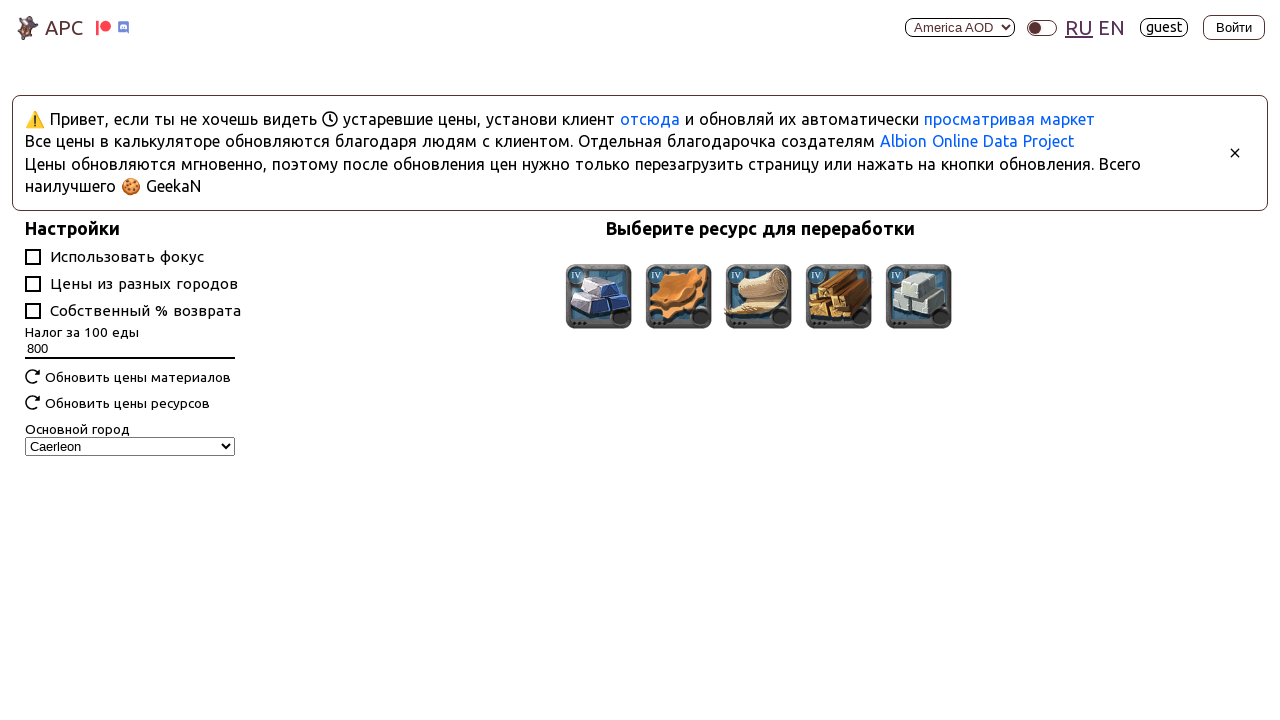

Page loaded successfully
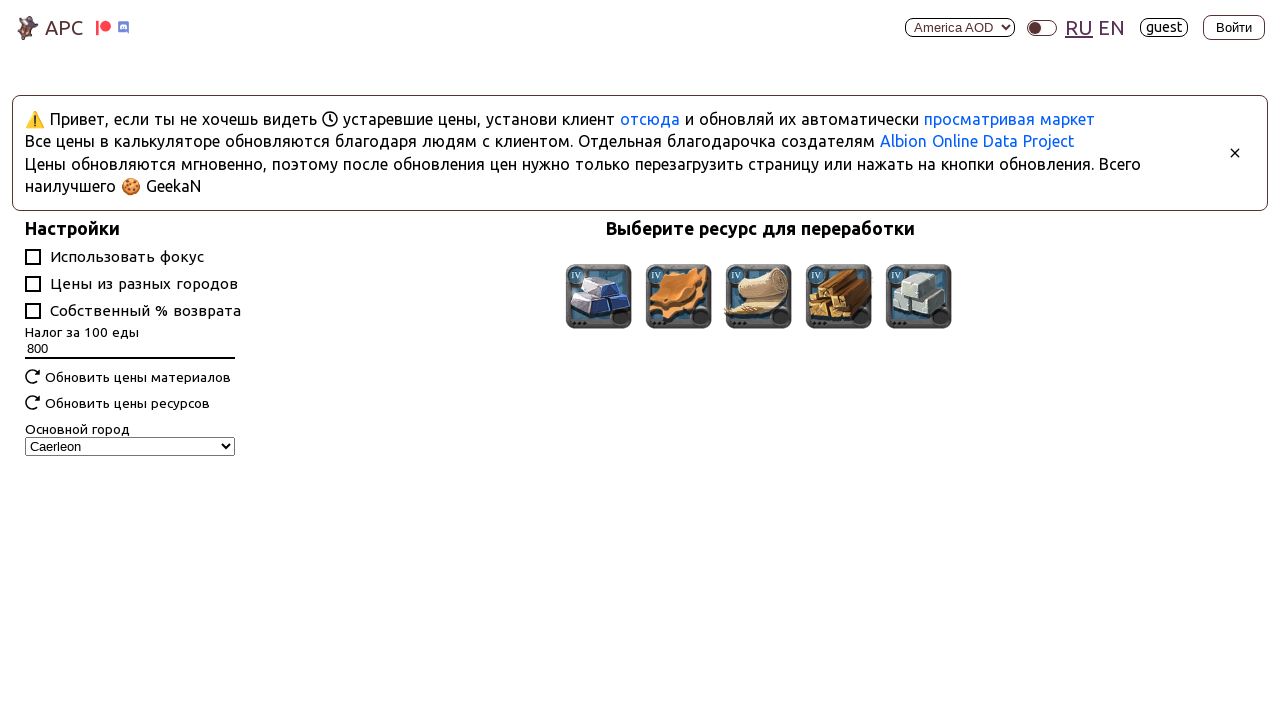

Clicked on metal resource tab at (600, 299) on xpath=//*[@id="__layout"]/div/div/section/div[3]/div[2]/div/div[1]
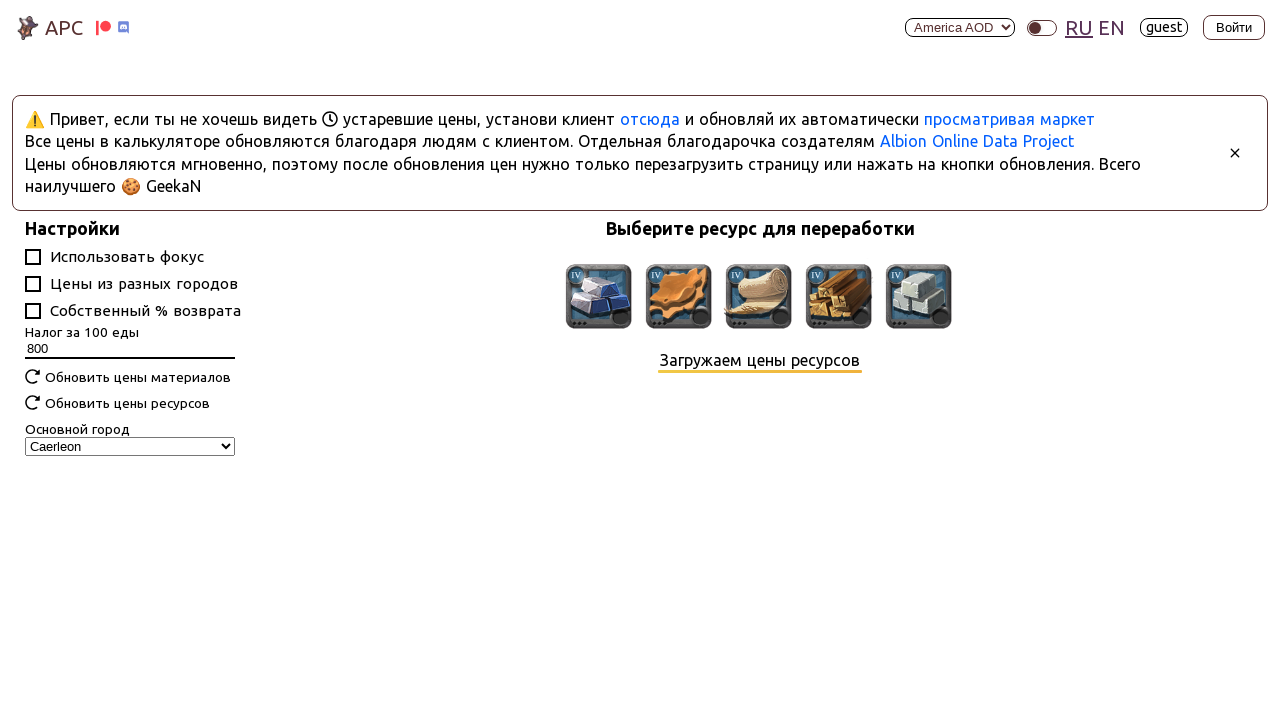

Item table loaded for metal resource
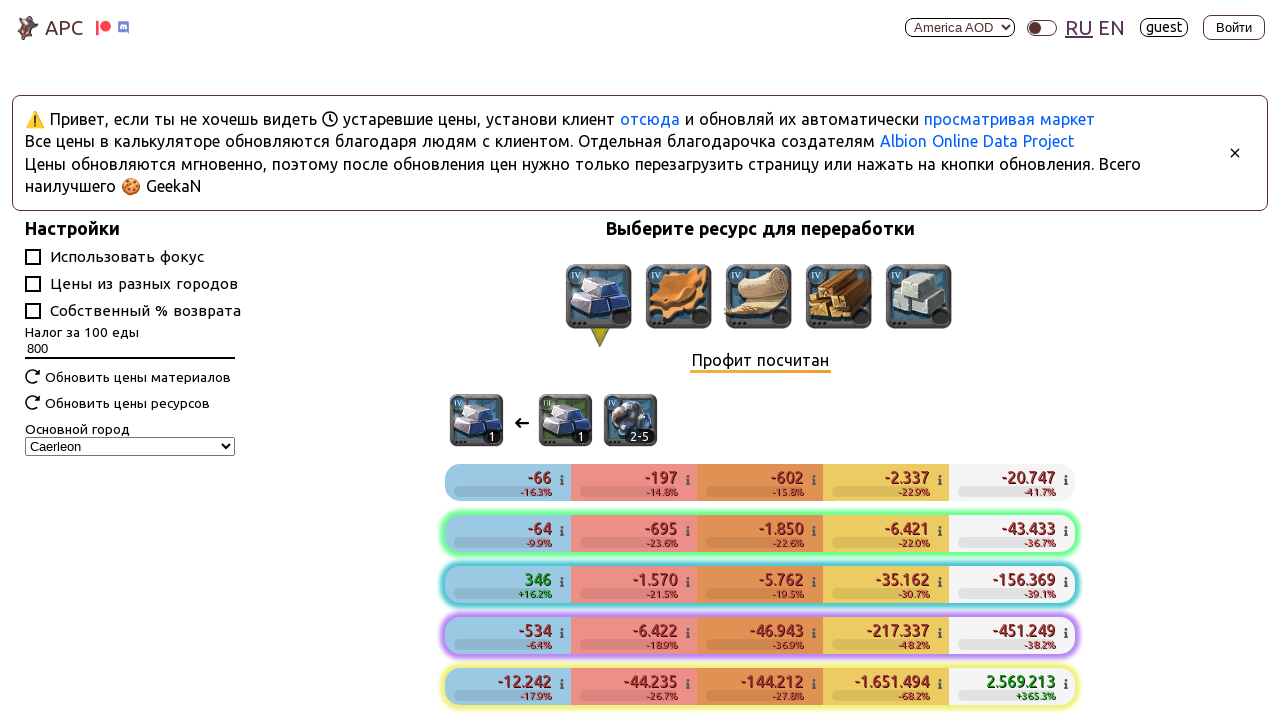

Waited for metal content to render
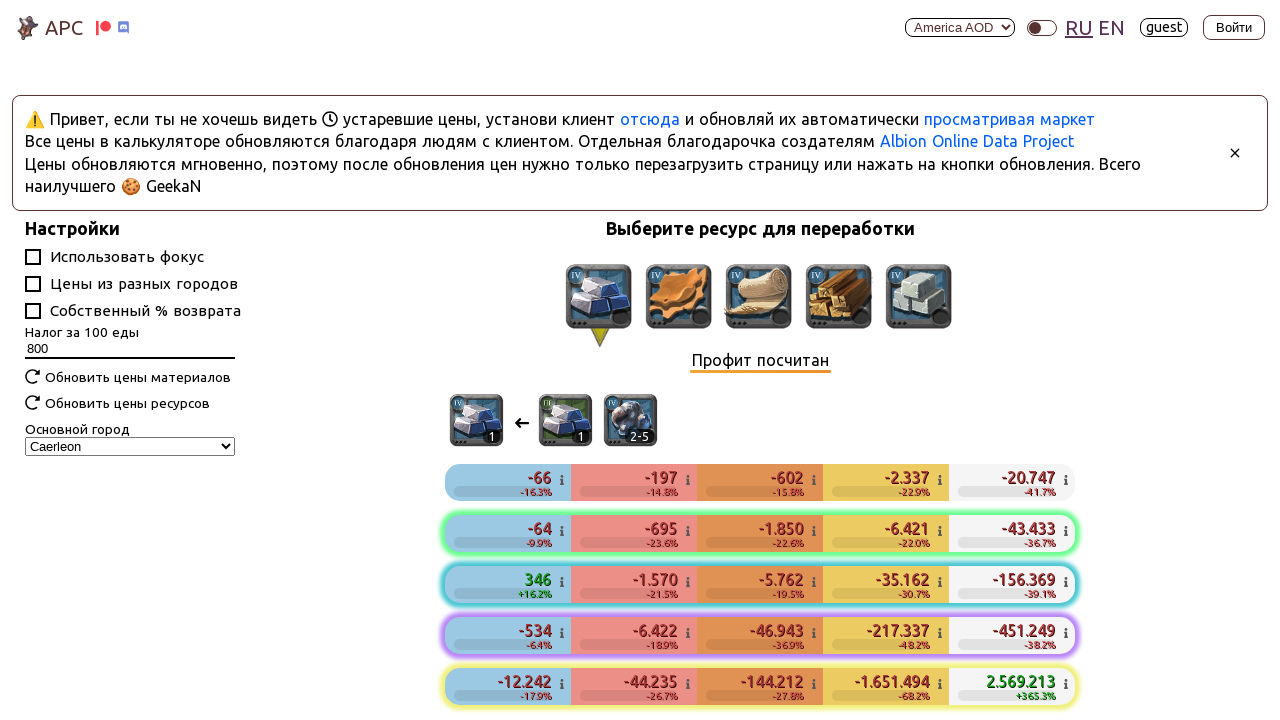

Clicked on leather resource tab at (680, 299) on xpath=//*[@id="__layout"]/div/div/section/div[3]/div[2]/div/div[2]
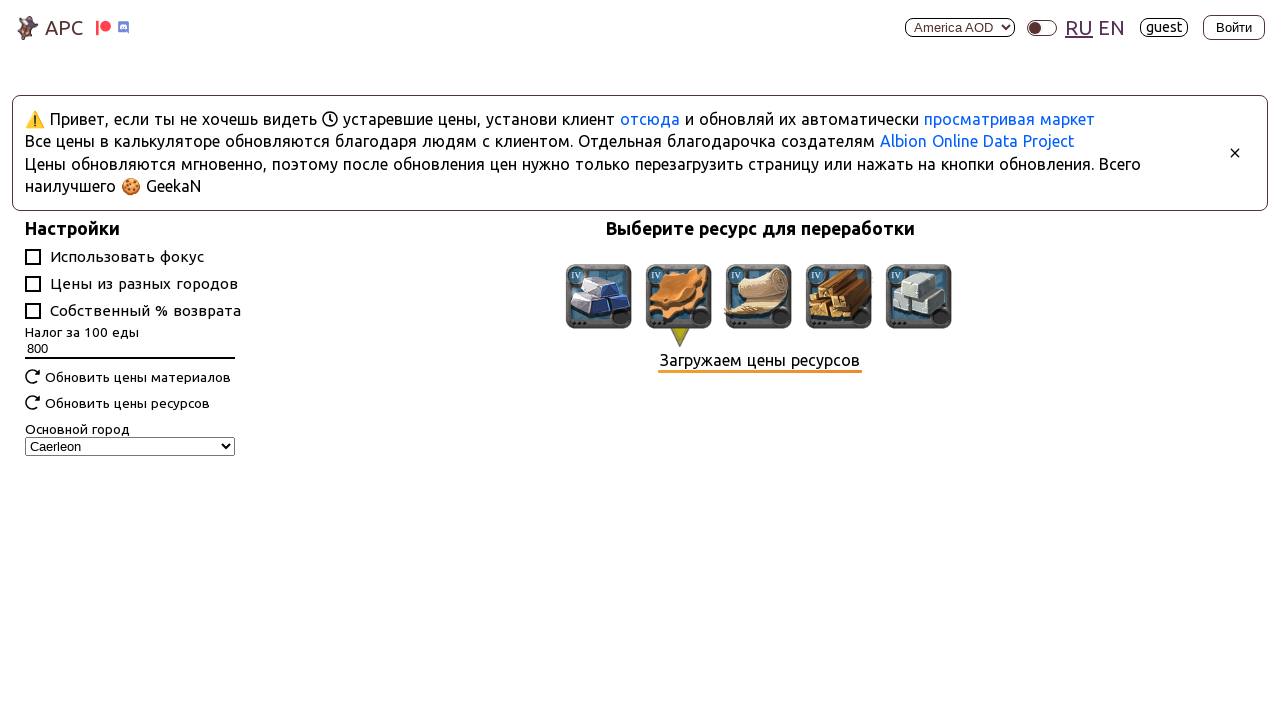

Item table loaded for leather resource
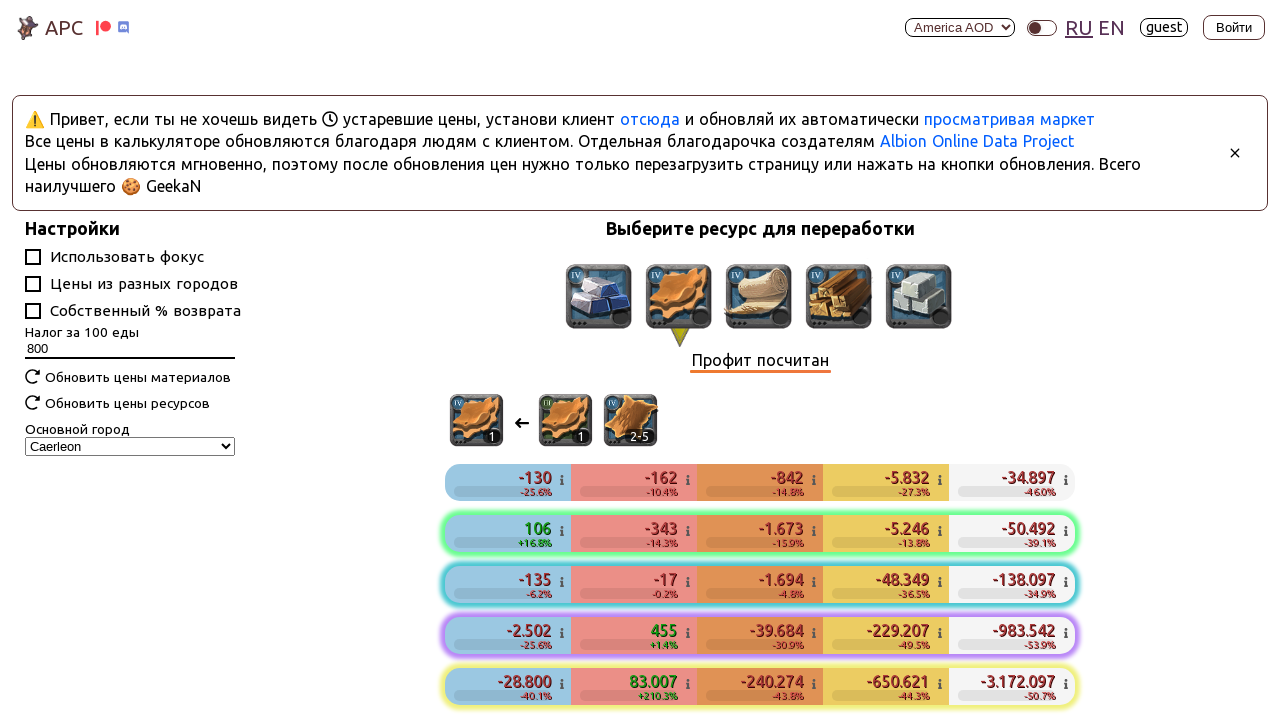

Waited for leather content to render
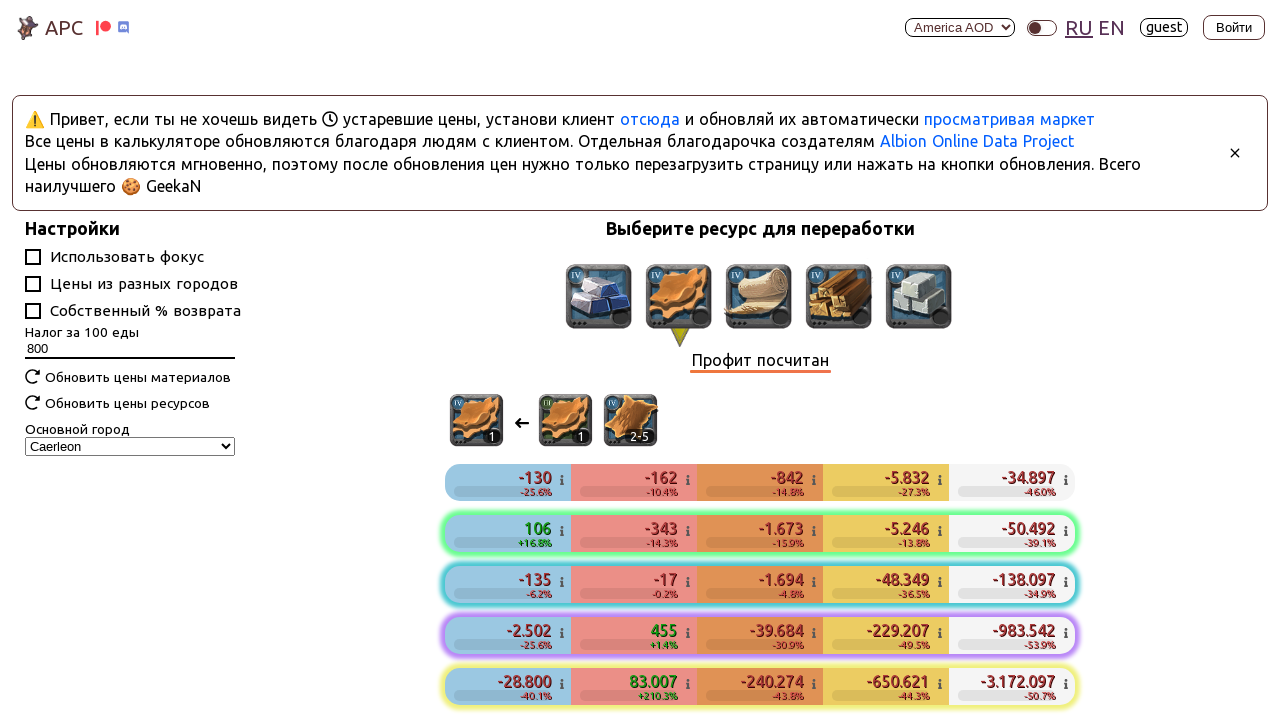

Clicked on cloth resource tab at (760, 299) on xpath=//*[@id="__layout"]/div/div/section/div[3]/div[2]/div/div[3]
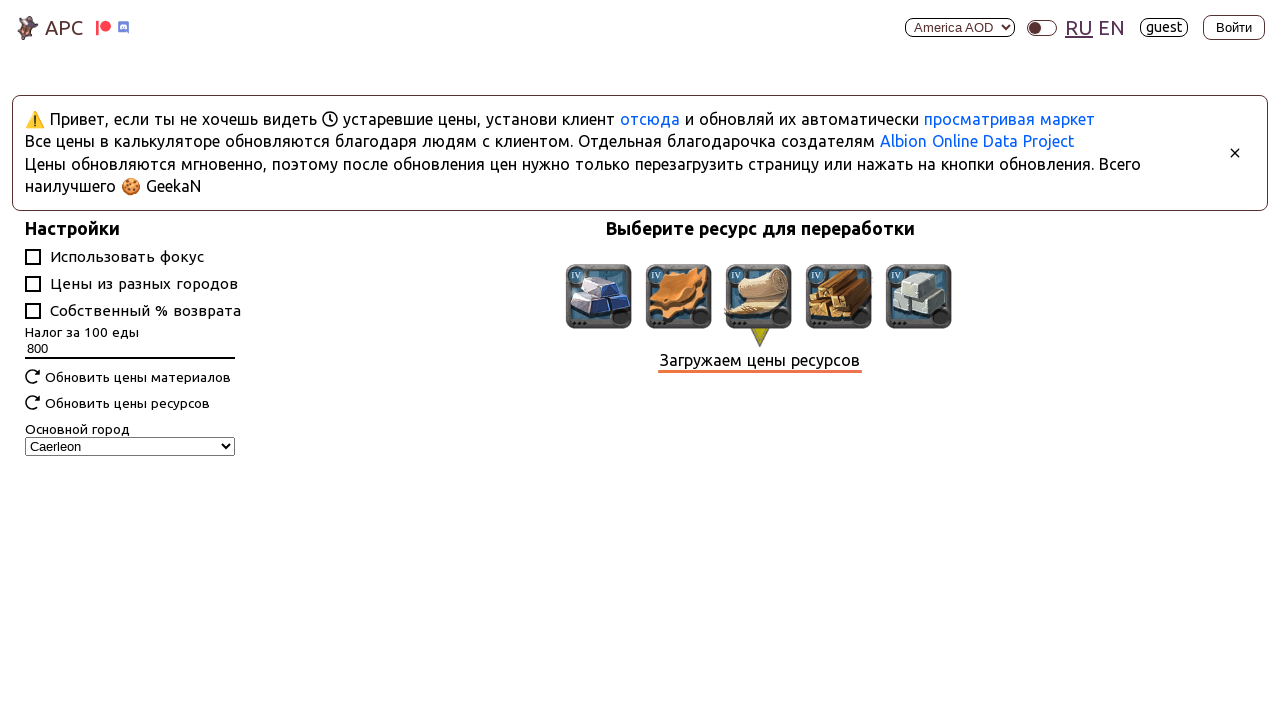

Item table loaded for cloth resource
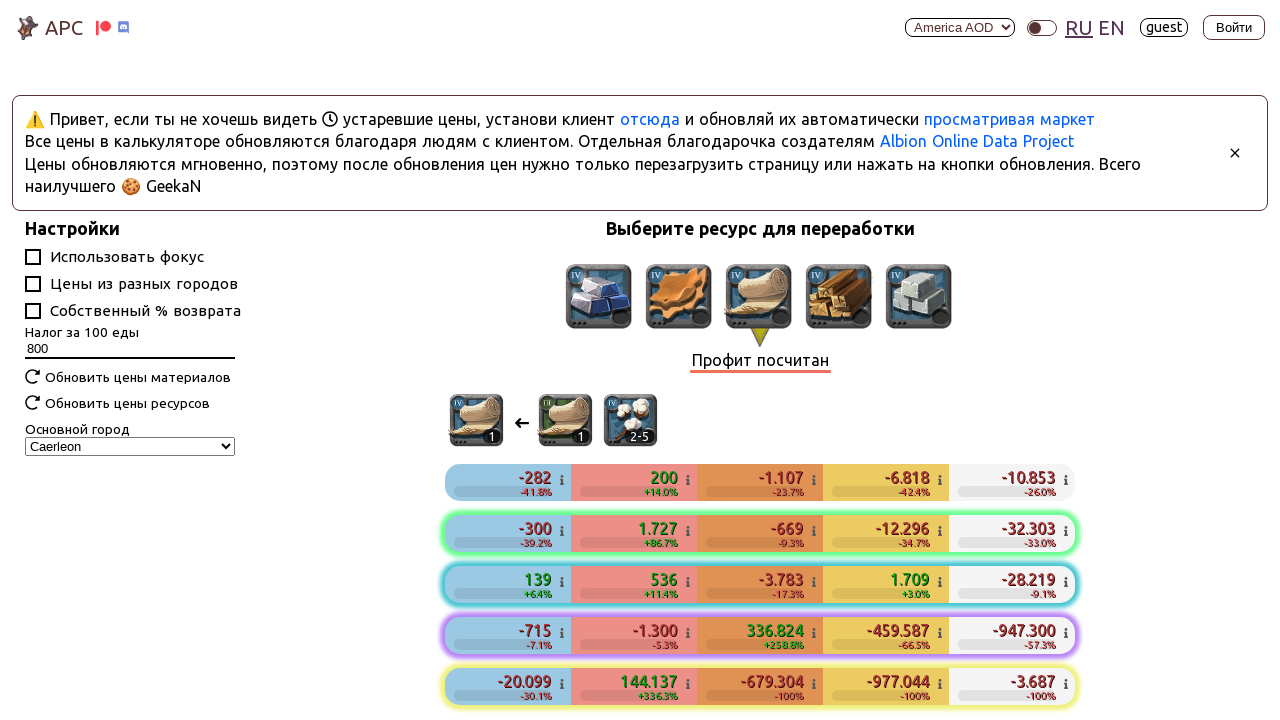

Waited for cloth content to render
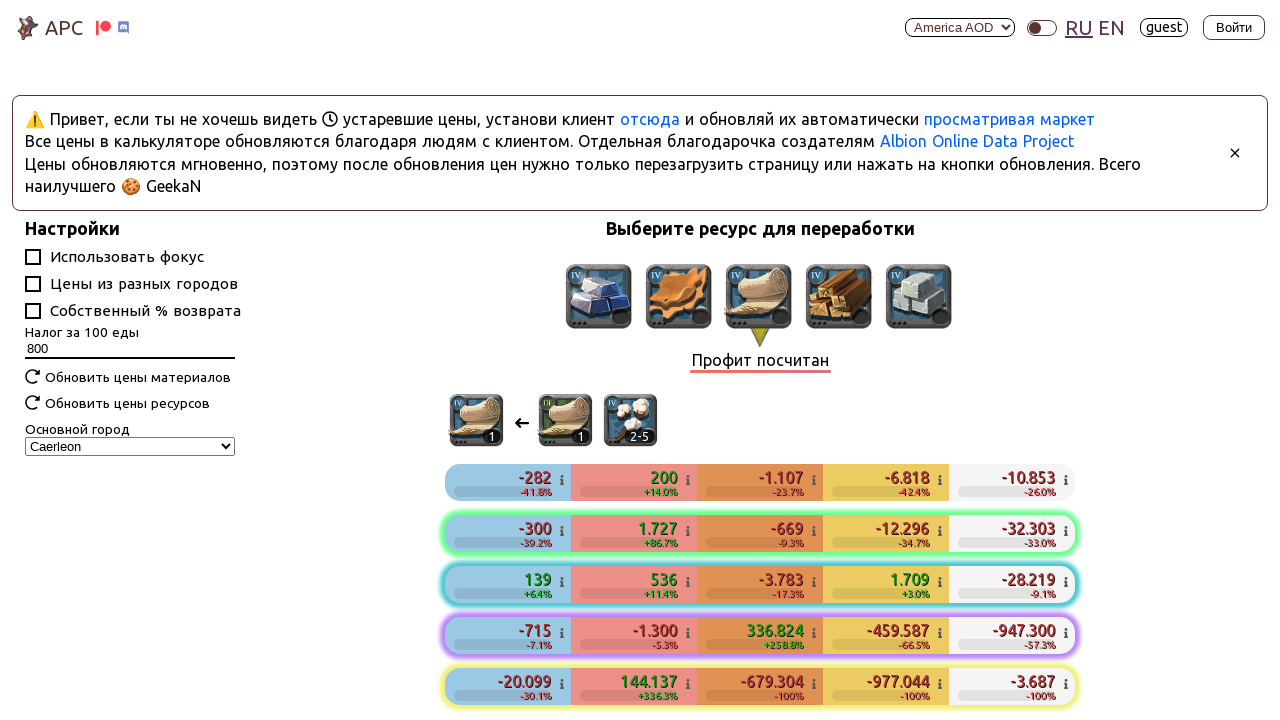

Clicked on wood resource tab at (840, 299) on xpath=//*[@id="__layout"]/div/div/section/div[3]/div[2]/div/div[4]
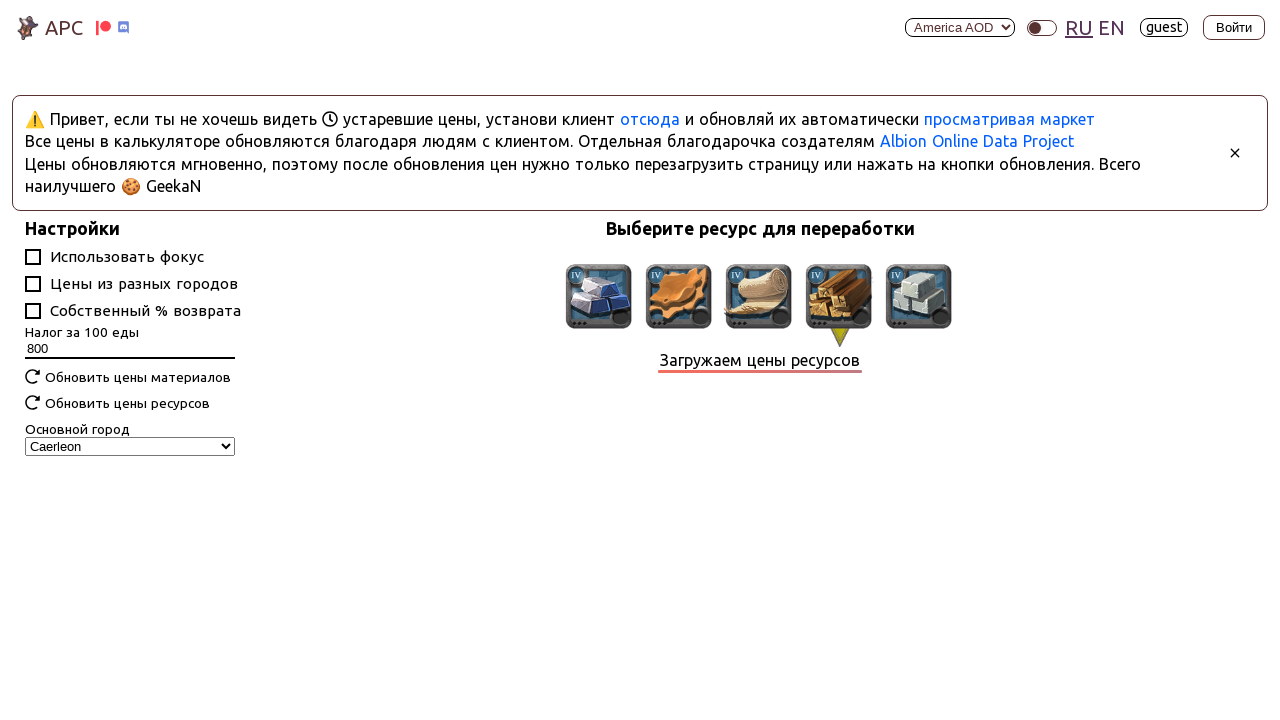

Item table loaded for wood resource
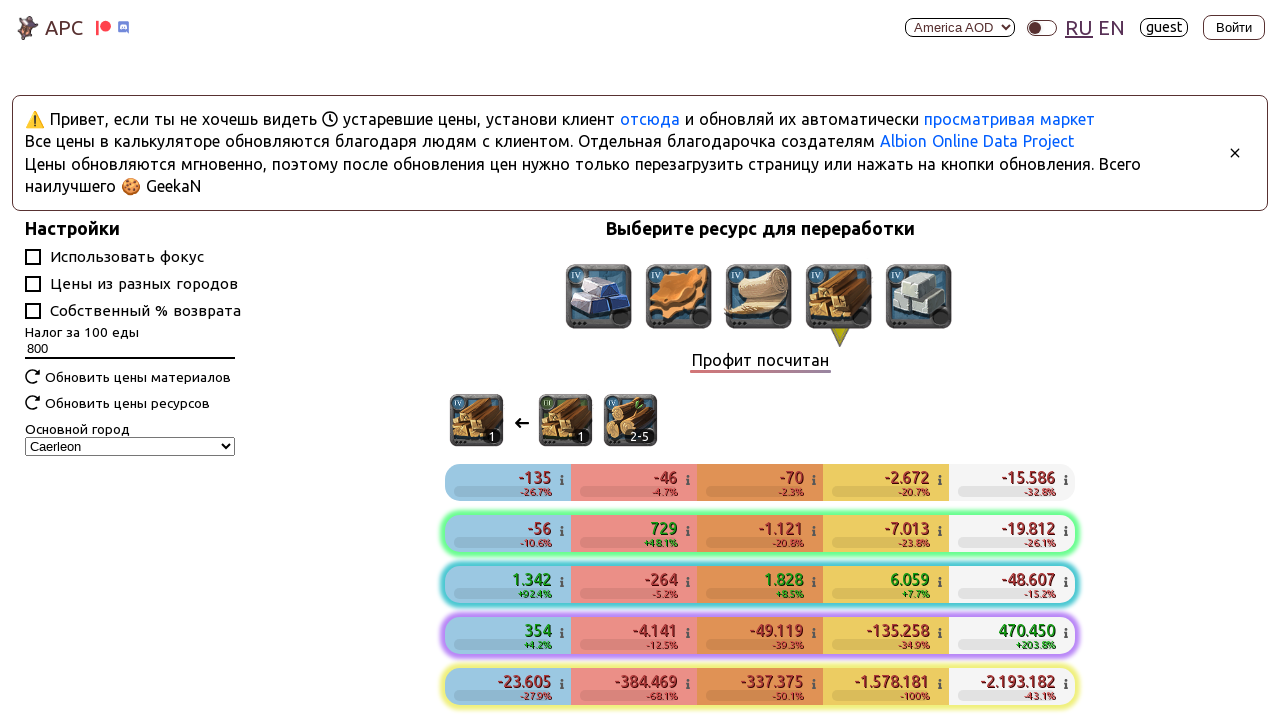

Waited for wood content to render
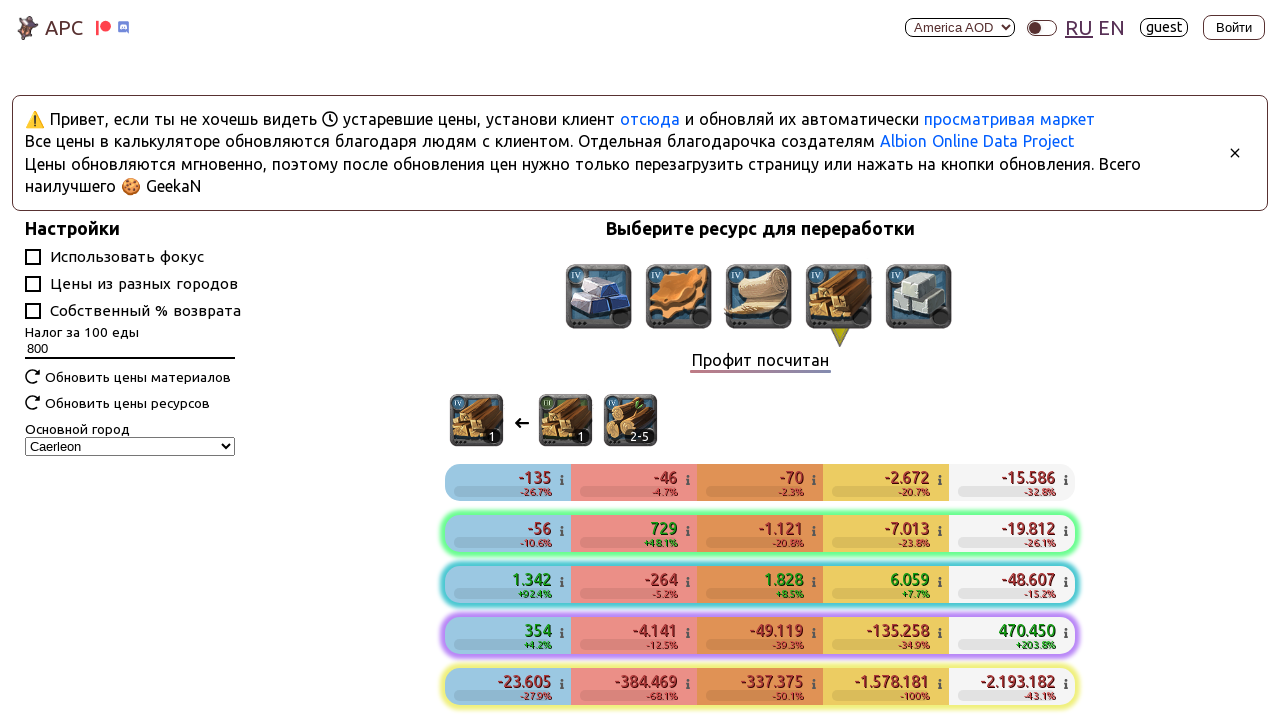

Clicked on stone resource tab at (920, 299) on xpath=//*[@id="__layout"]/div/div/section/div[3]/div[2]/div/div[5]
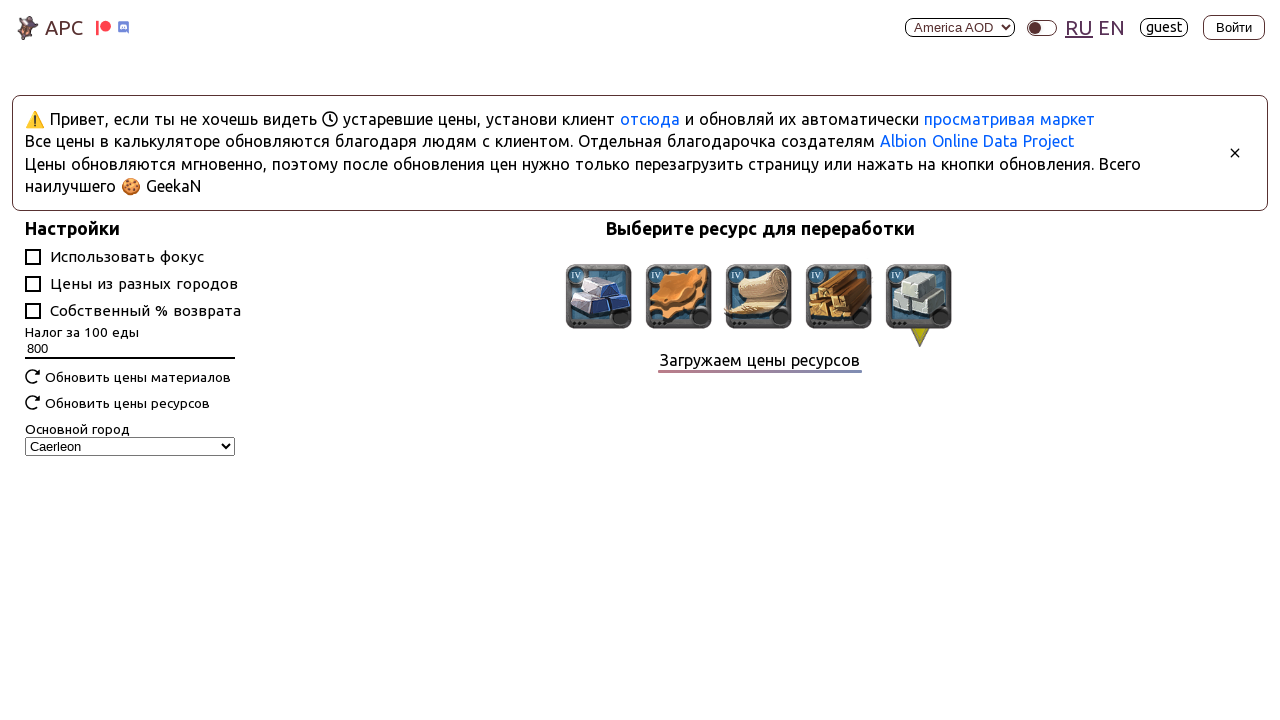

Item table loaded for stone resource
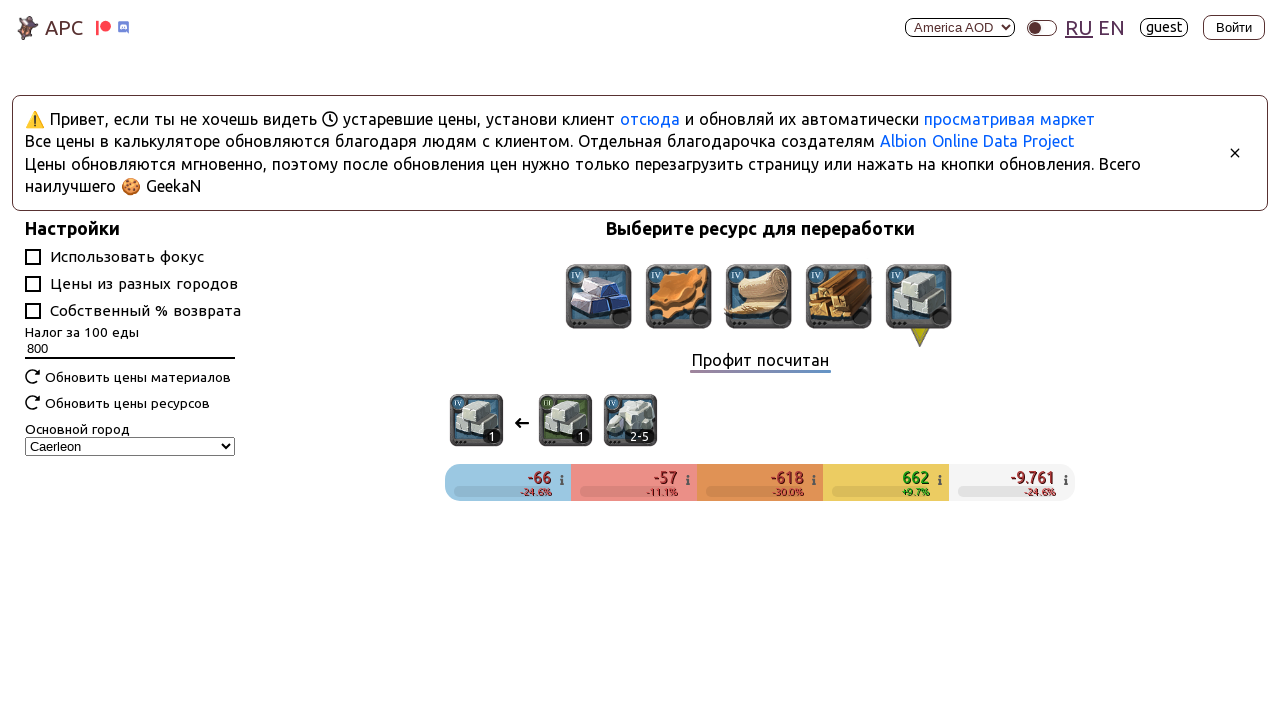

Waited for stone content to render
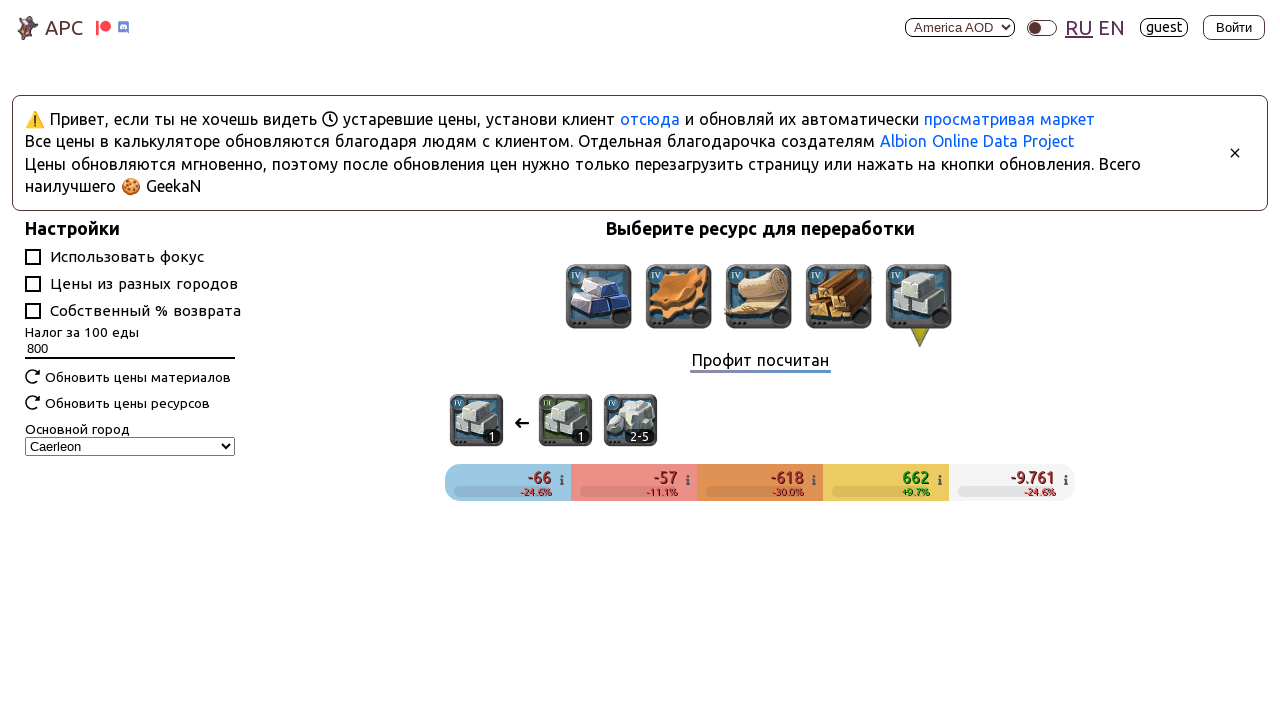

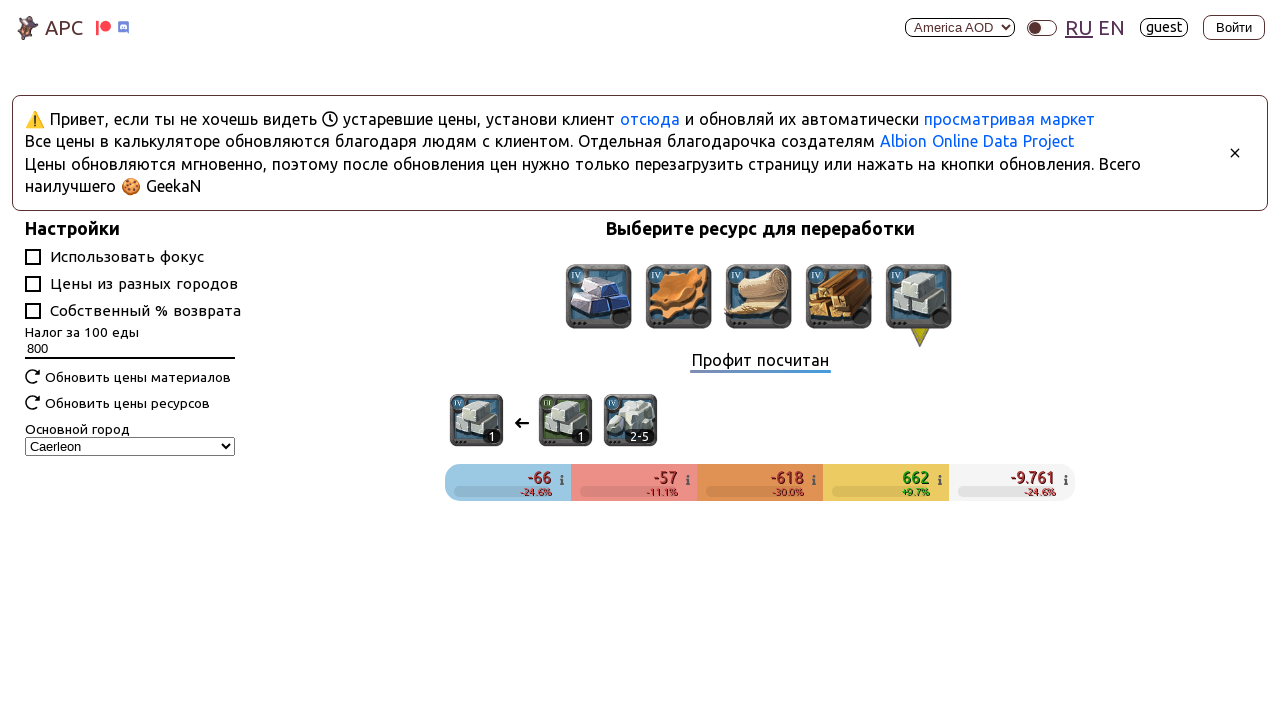